Tests unmarking todo items as complete by unchecking the checkbox

Starting URL: https://demo.playwright.dev/todomvc

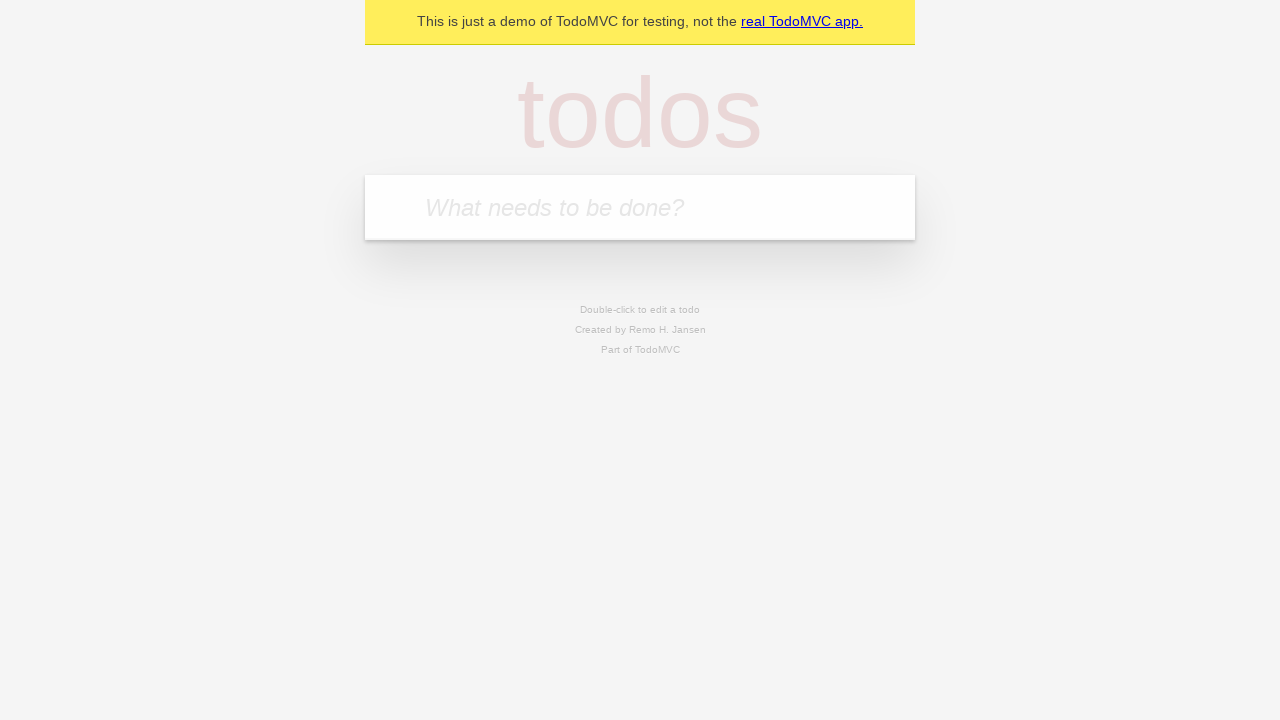

Located the todo input field
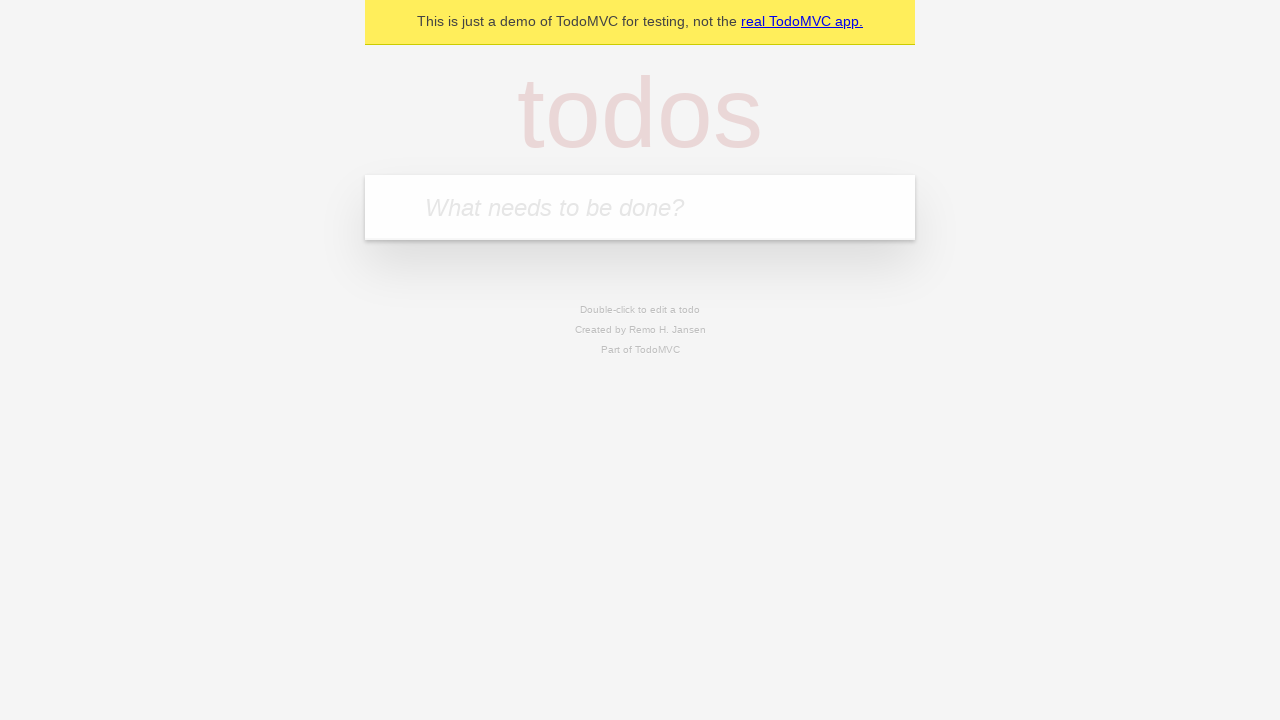

Filled todo input with 'buy some cheese' on internal:attr=[placeholder="What needs to be done?"i]
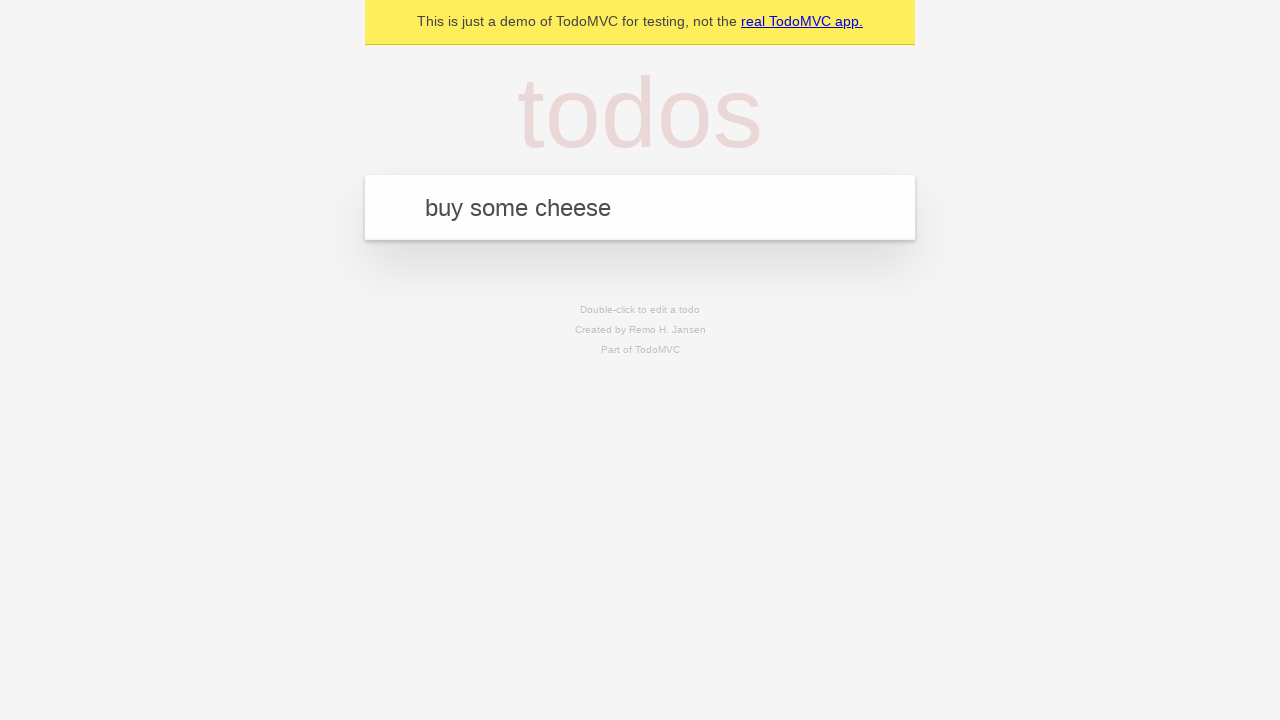

Pressed Enter to create todo 'buy some cheese' on internal:attr=[placeholder="What needs to be done?"i]
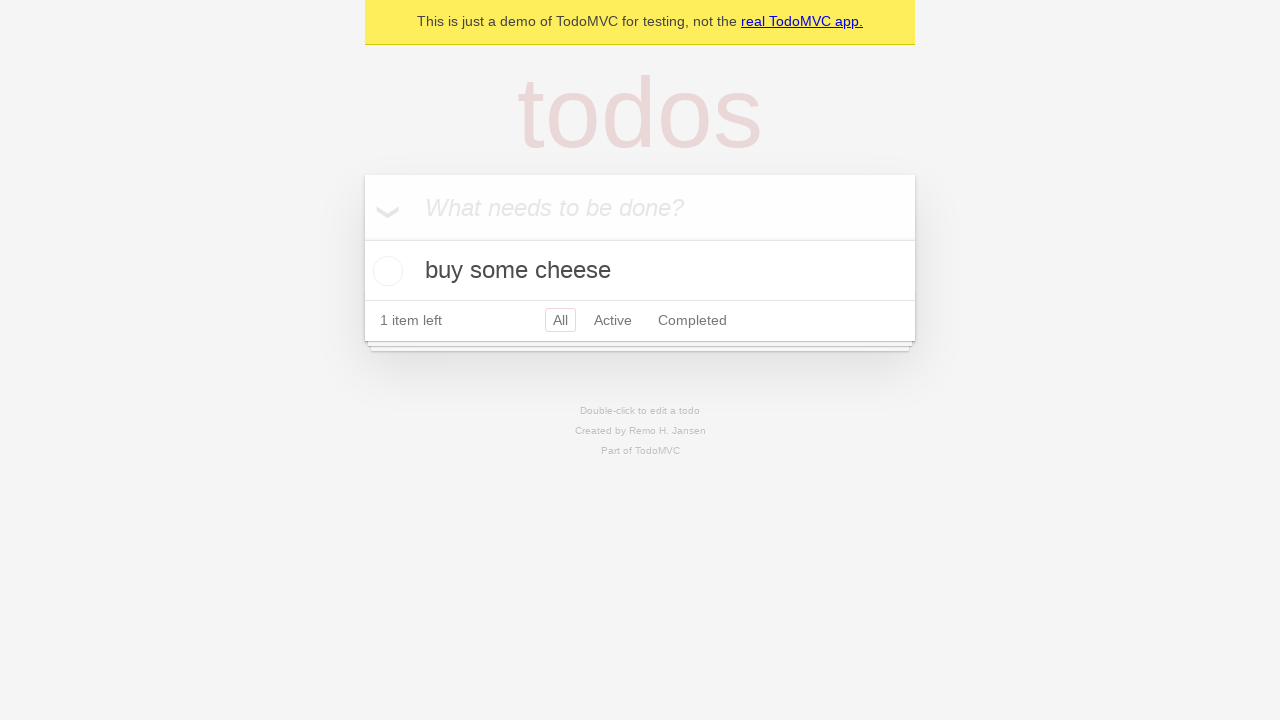

Filled todo input with 'feed the cat' on internal:attr=[placeholder="What needs to be done?"i]
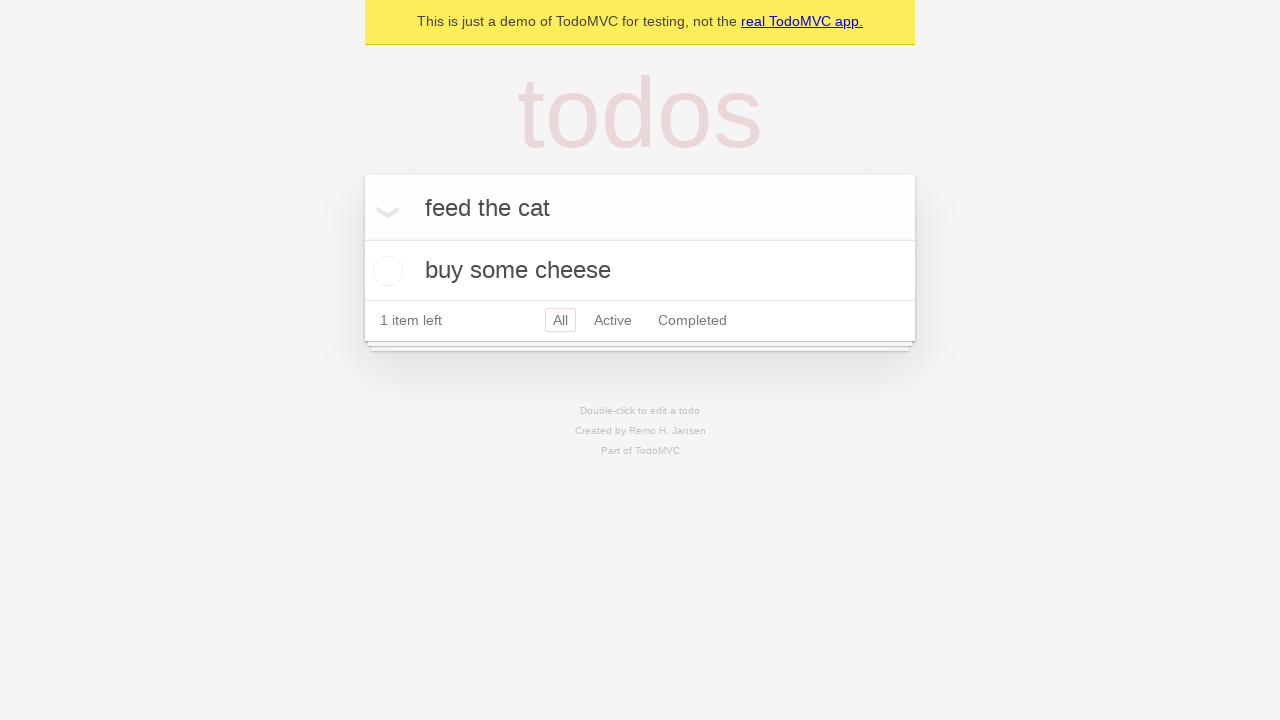

Pressed Enter to create todo 'feed the cat' on internal:attr=[placeholder="What needs to be done?"i]
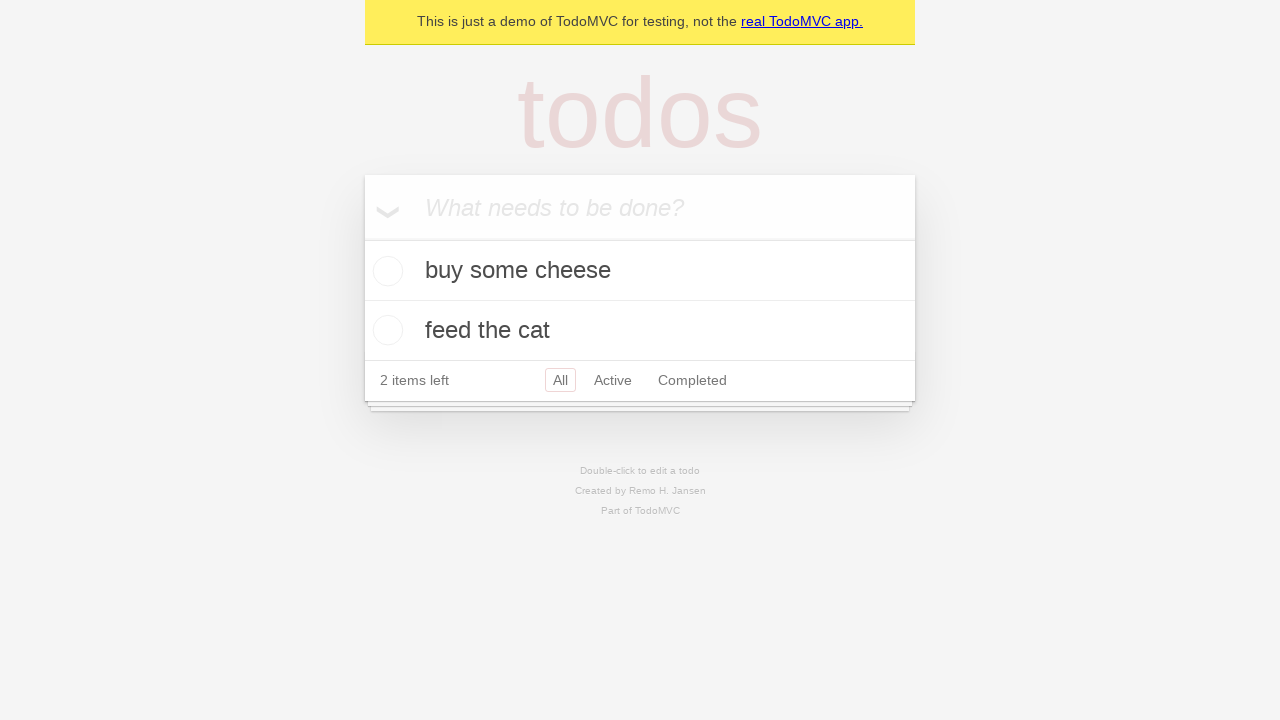

Waited for 2 todo items to be created
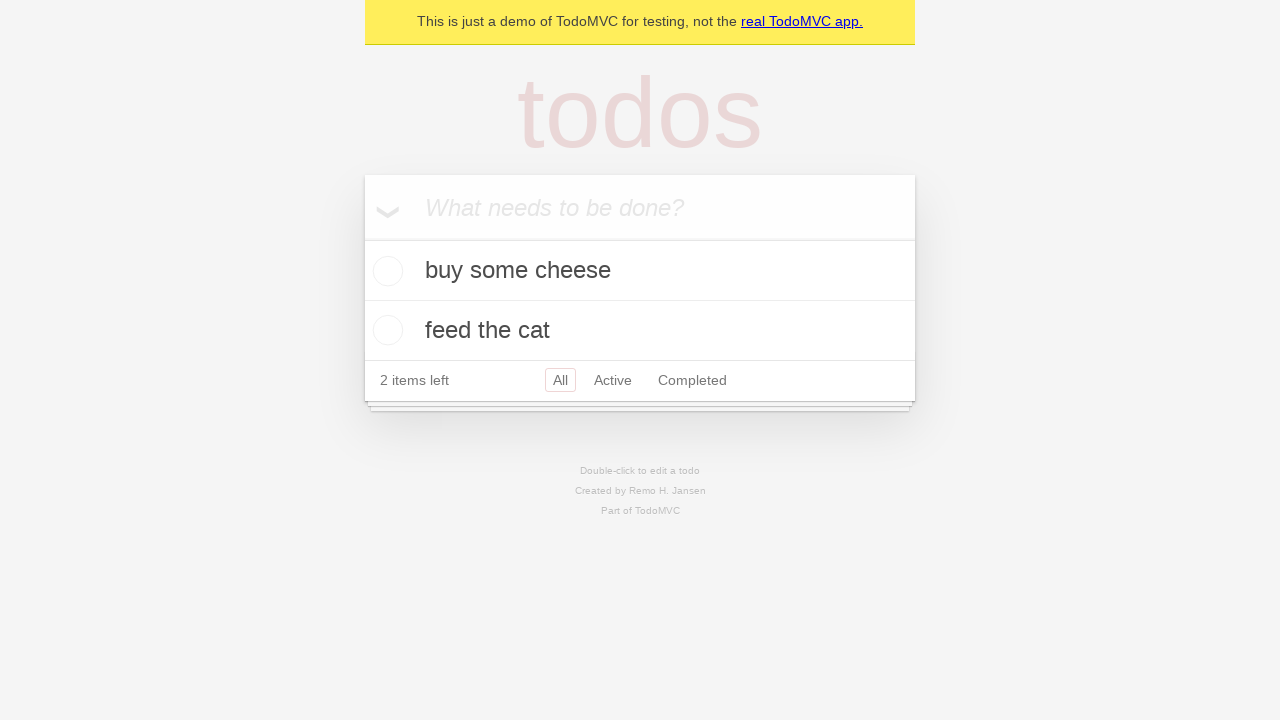

Located the first todo item
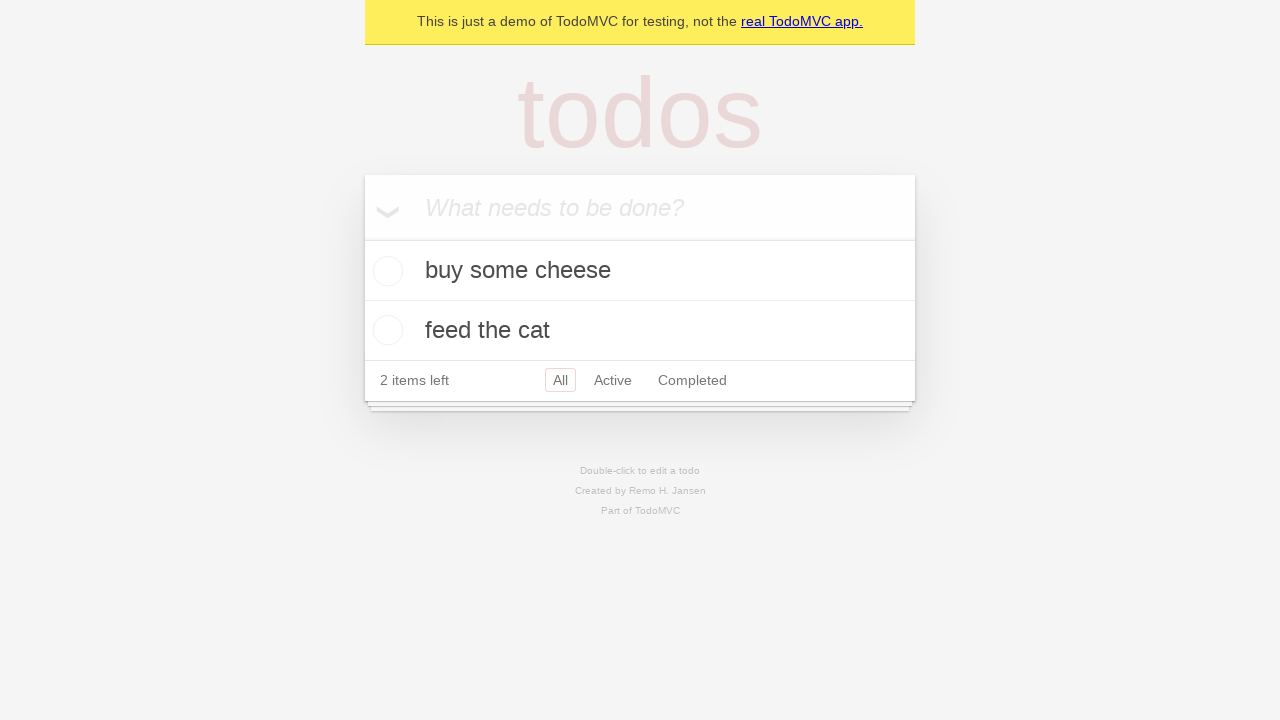

Located the checkbox for the first todo item
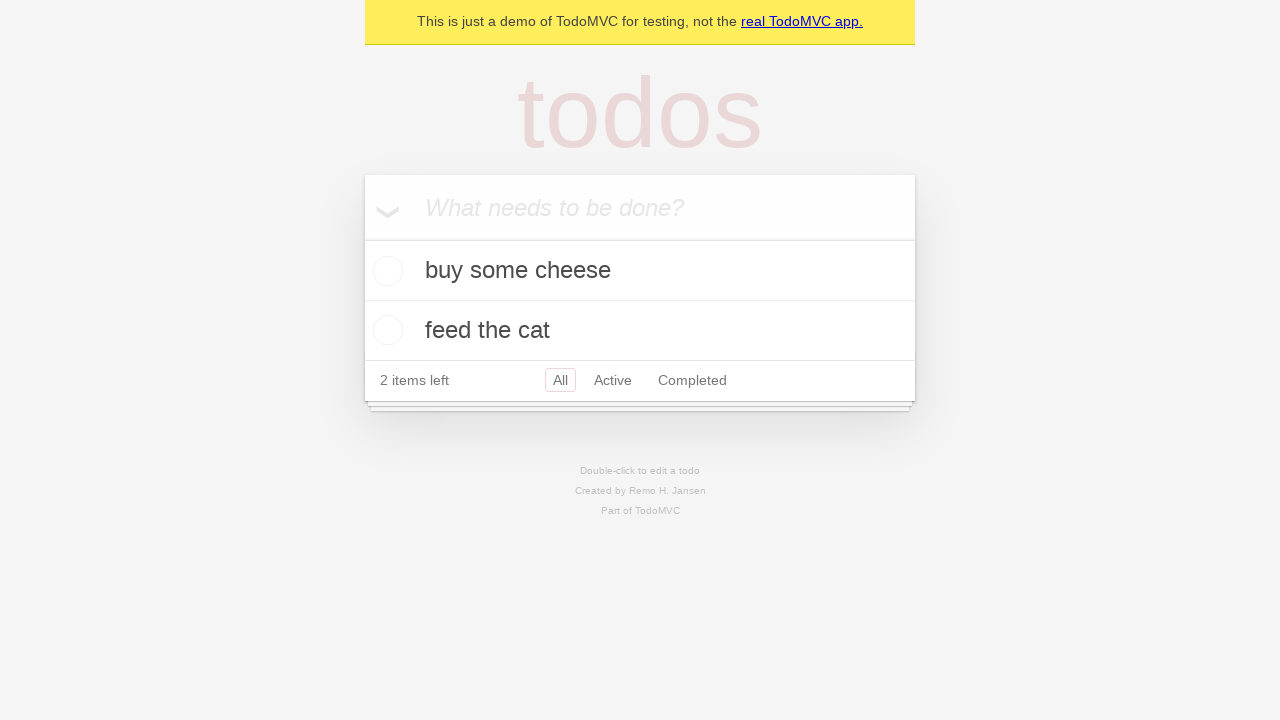

Checked the first todo item as complete at (385, 271) on internal:testid=[data-testid="todo-item"s] >> nth=0 >> internal:role=checkbox
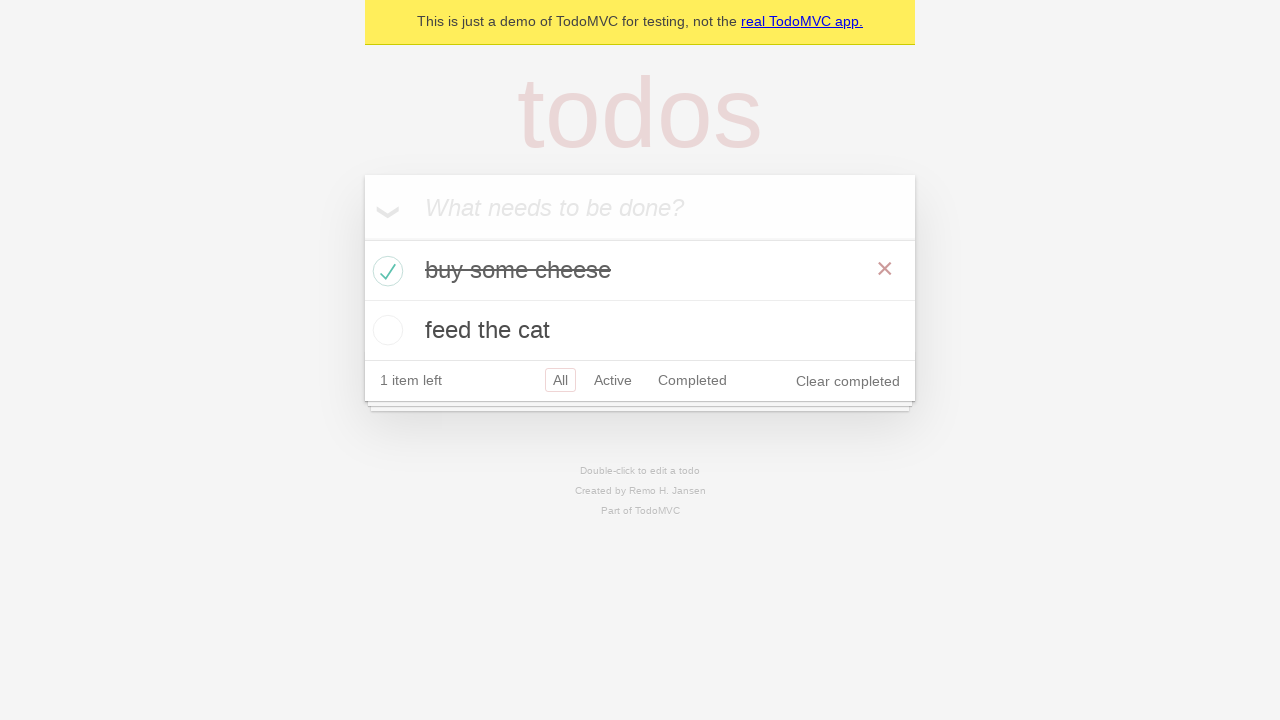

Unchecked the first todo item to mark as incomplete at (385, 271) on internal:testid=[data-testid="todo-item"s] >> nth=0 >> internal:role=checkbox
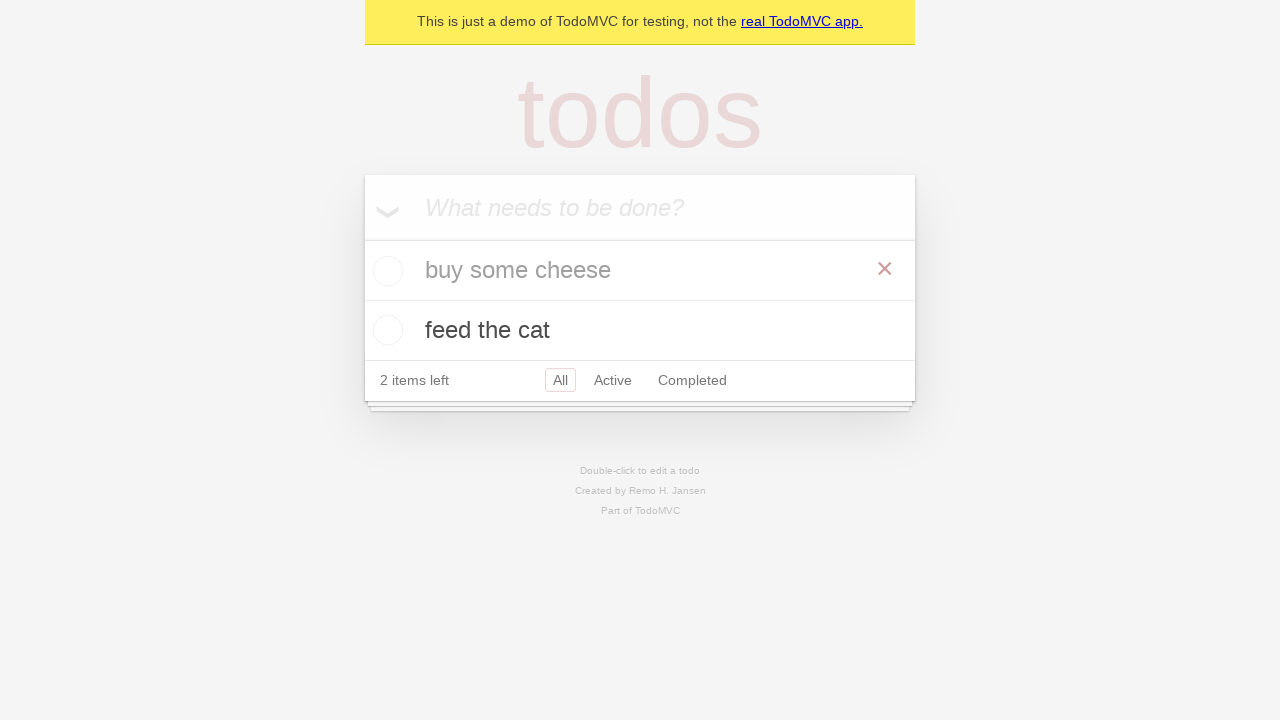

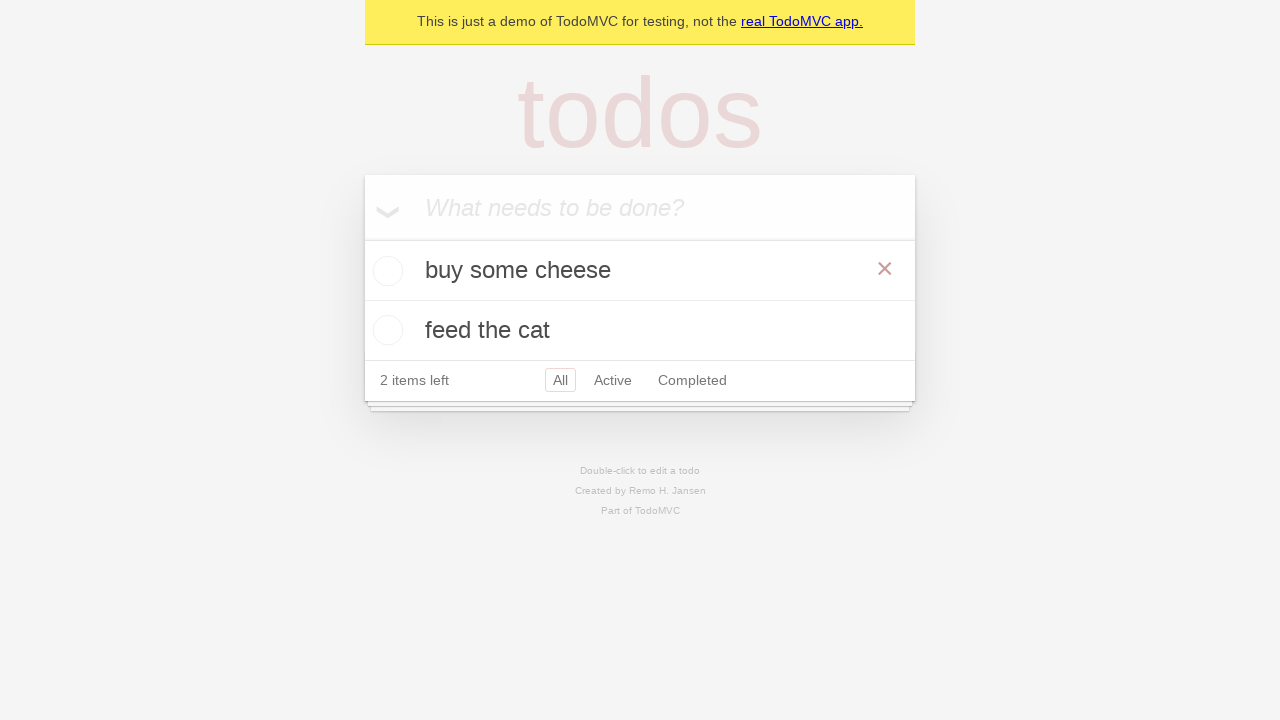